Tests clicking on a link by finding it using its text content

Starting URL: https://demoqa.com/links

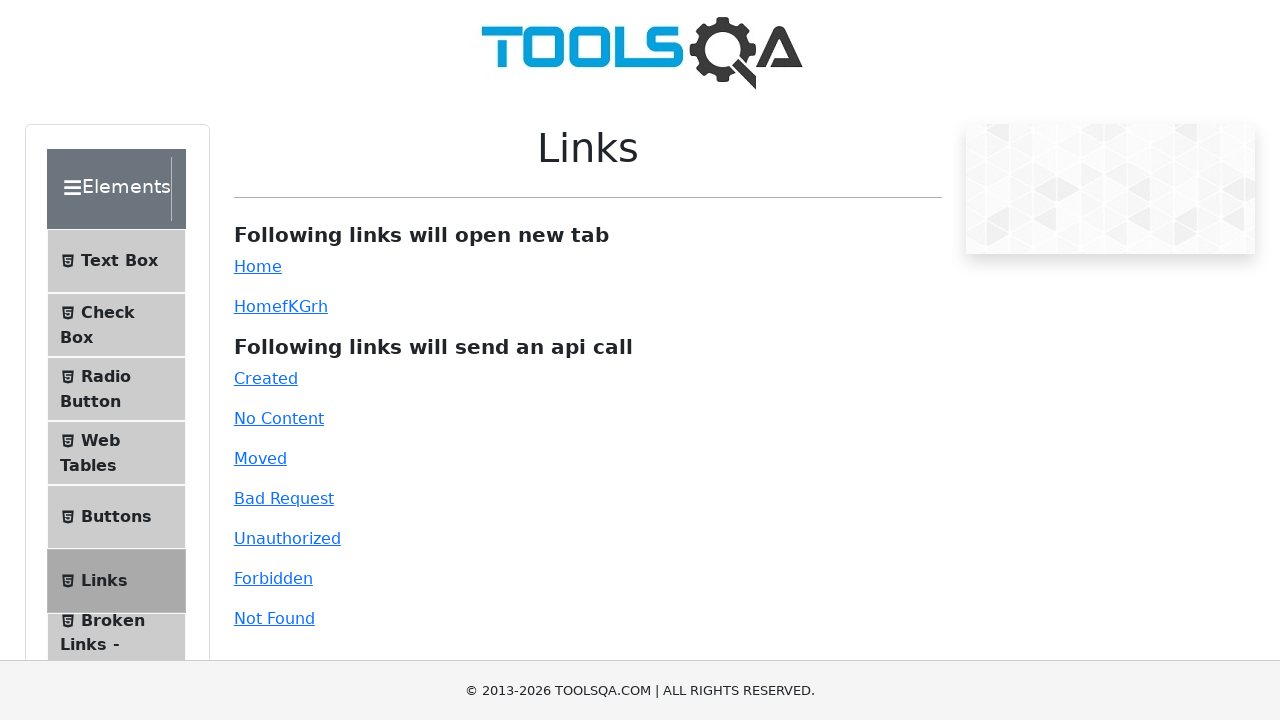

Clicked on the 'Home' link by its text content at (258, 266) on text=Home
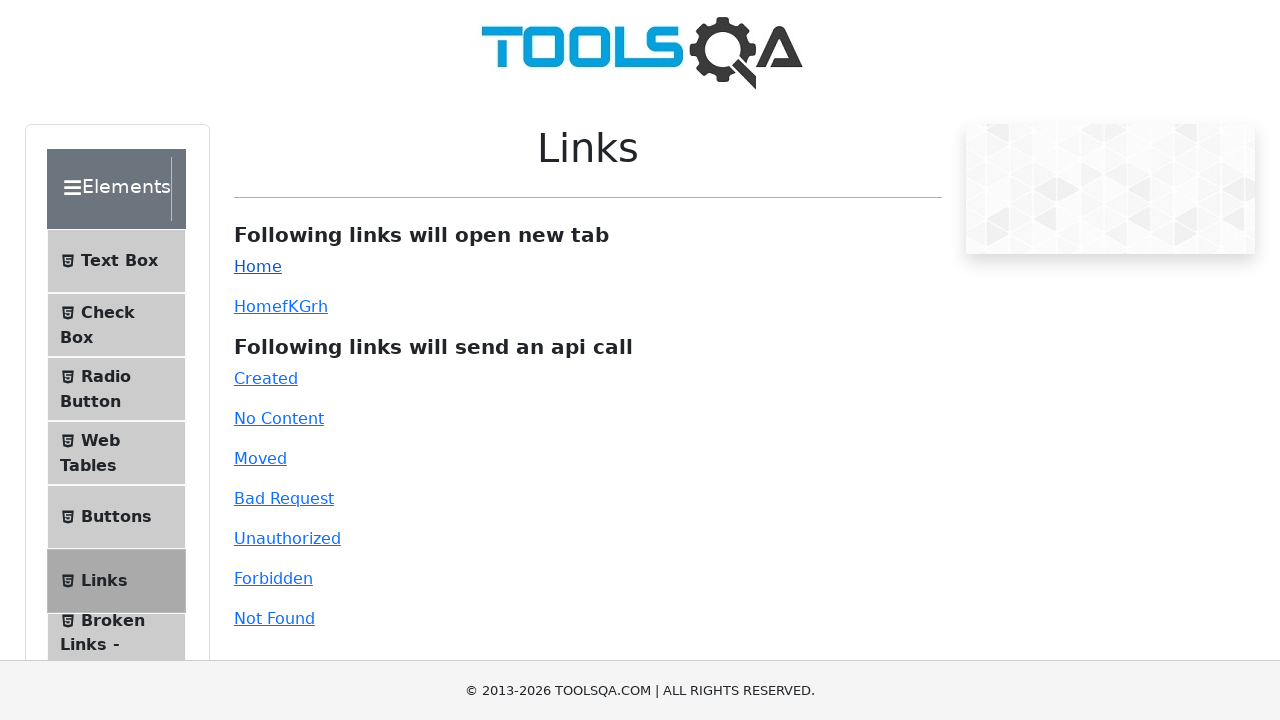

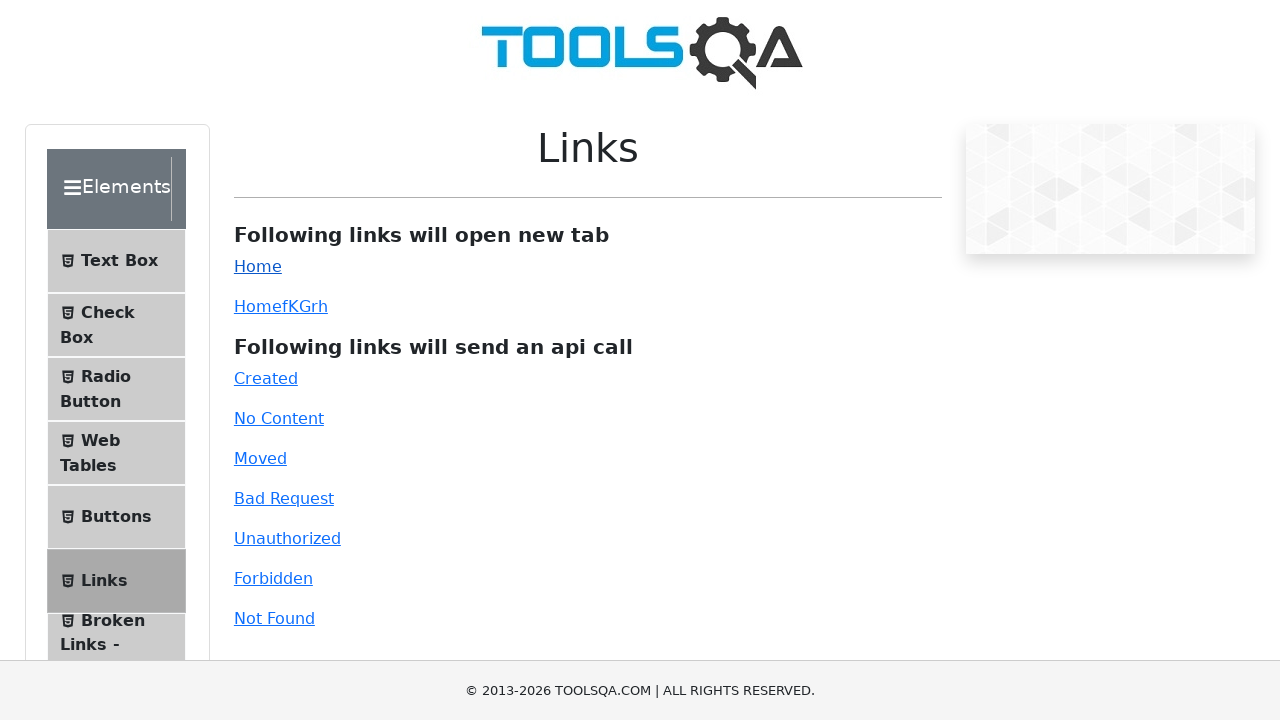